Tests navigation functionality by clicking through pagination links (Navigation, Next, page numbers 3, 2, and Previous) and verifies the page contains expected text content.

Starting URL: https://bonigarcia.dev/selenium-webdriver-java/

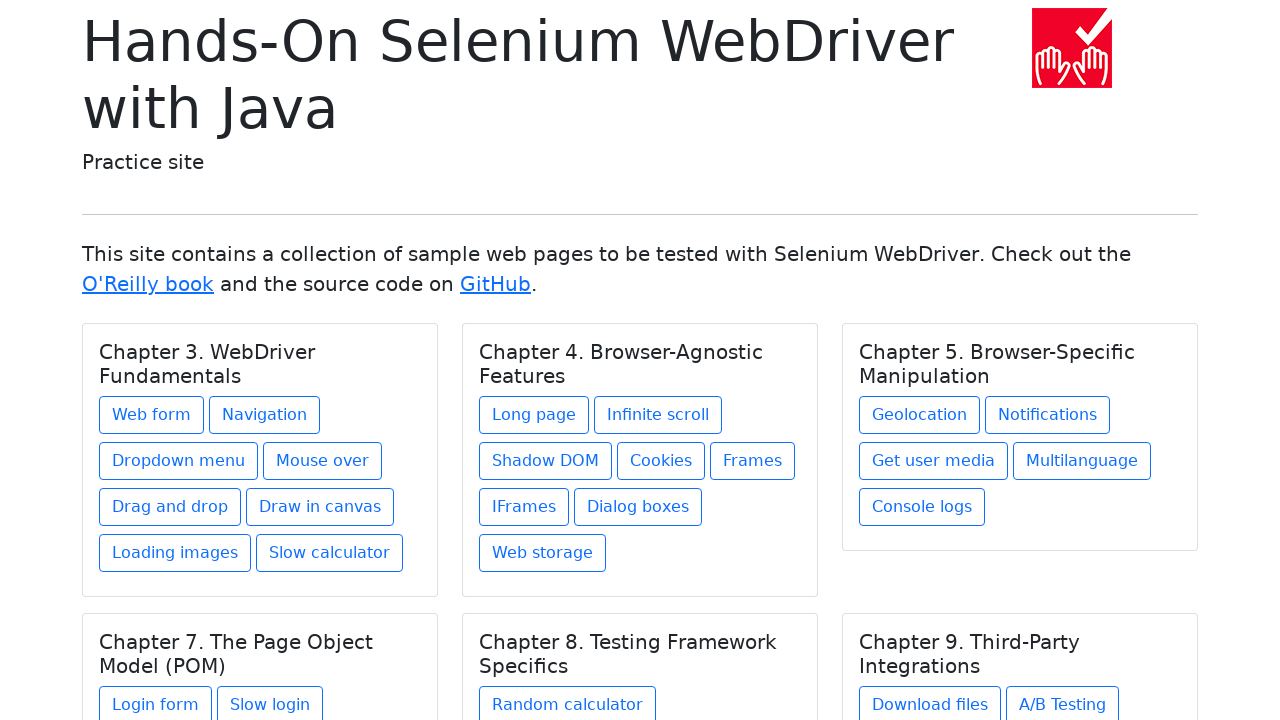

Clicked on Navigation link at (264, 415) on xpath=//a[text()='Navigation']
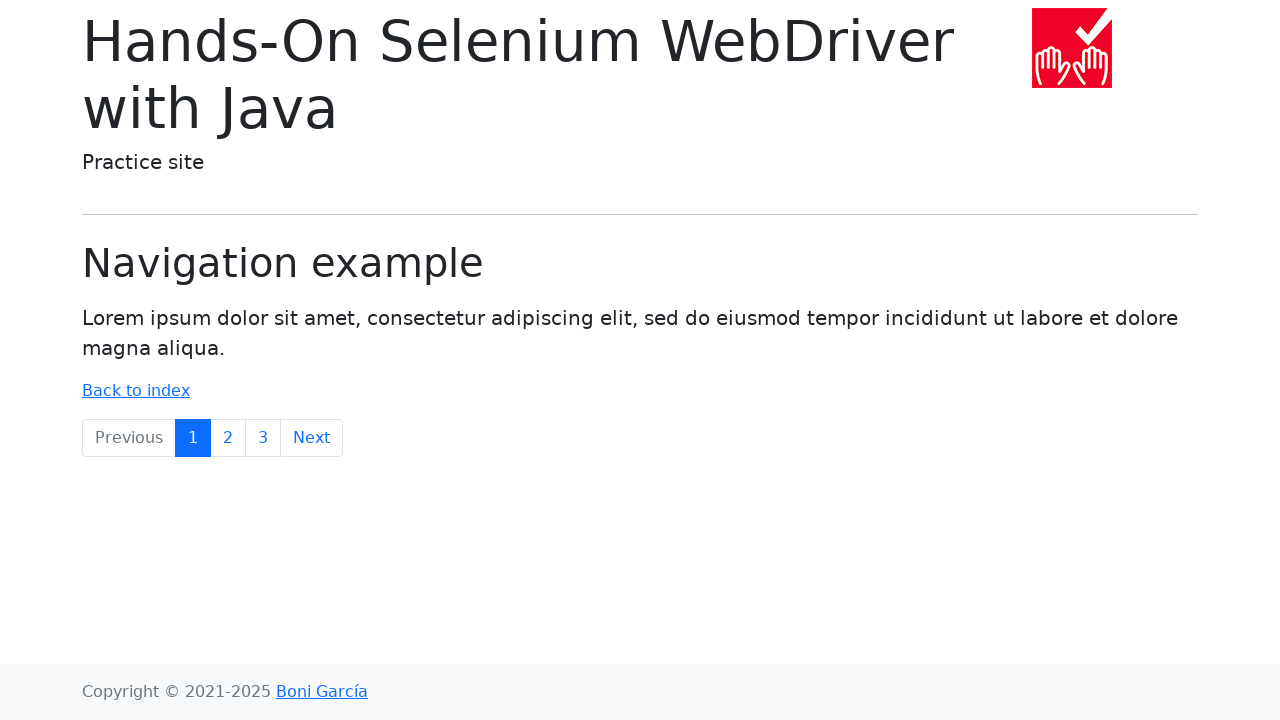

Clicked on Next pagination button at (312, 438) on xpath=//a[text()='Next']
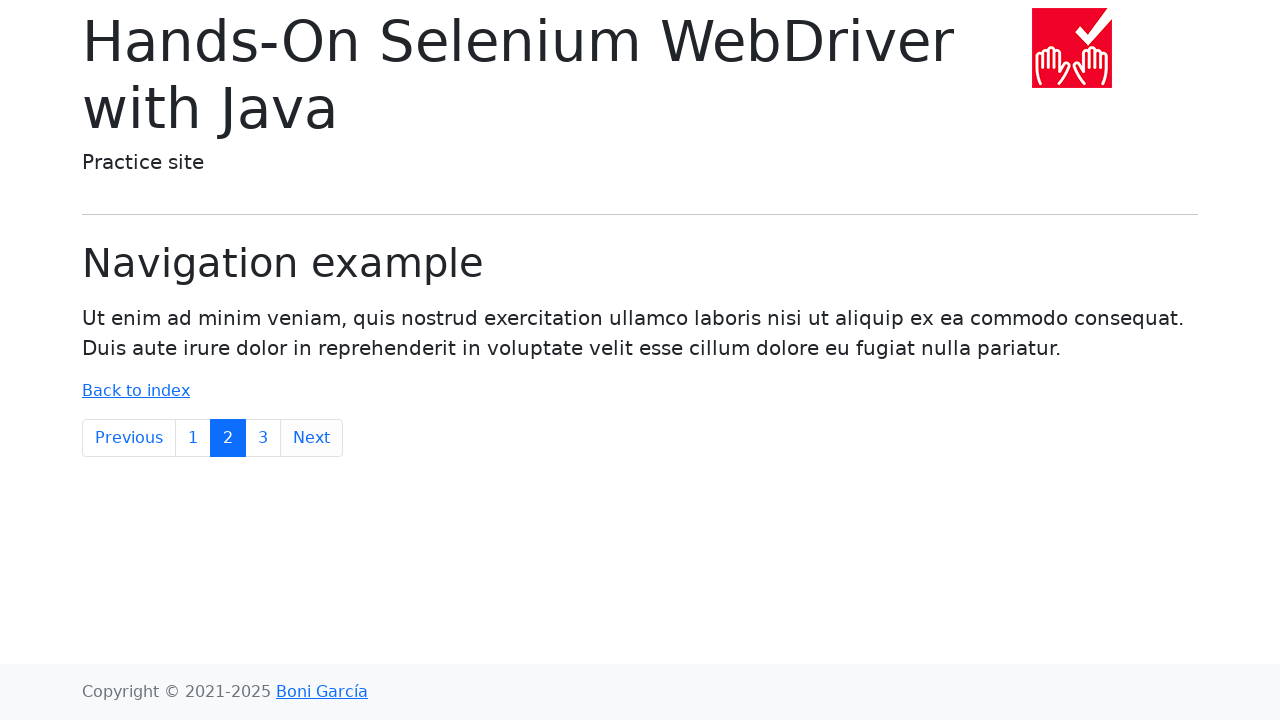

Clicked on page number 3 at (263, 438) on xpath=//a[text()='3']
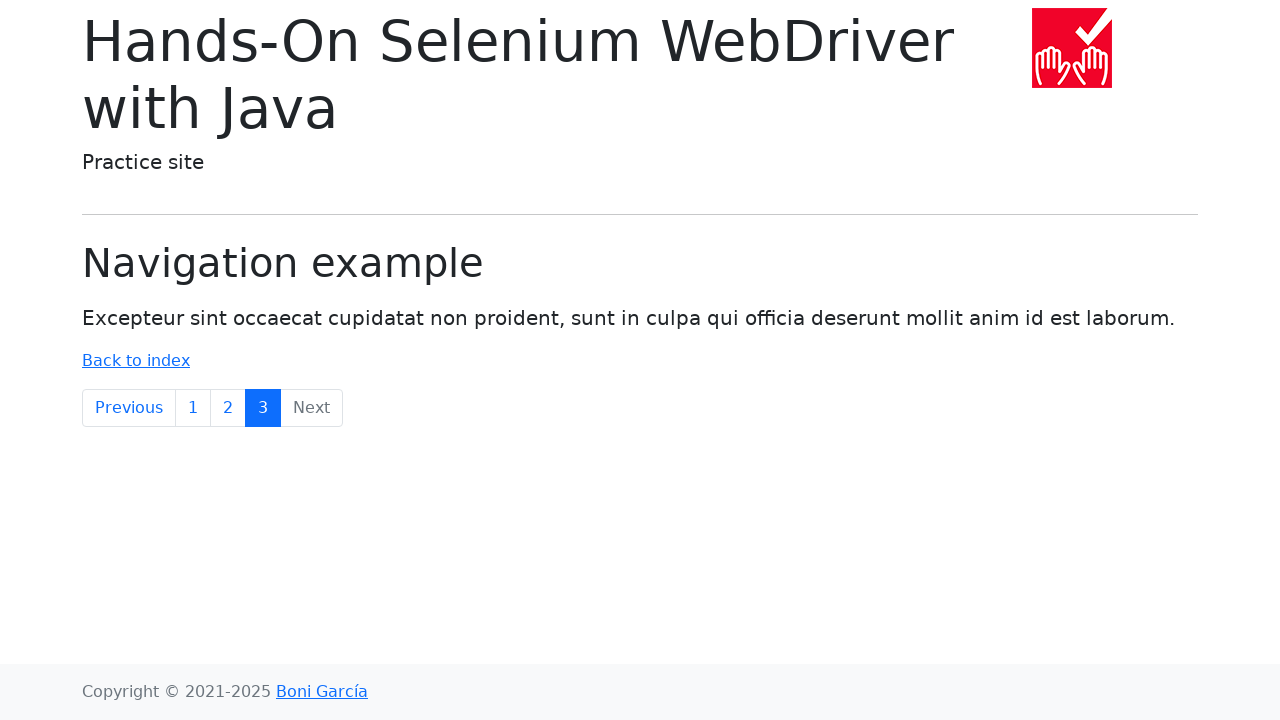

Clicked on page number 2 at (228, 408) on xpath=//a[text()='2']
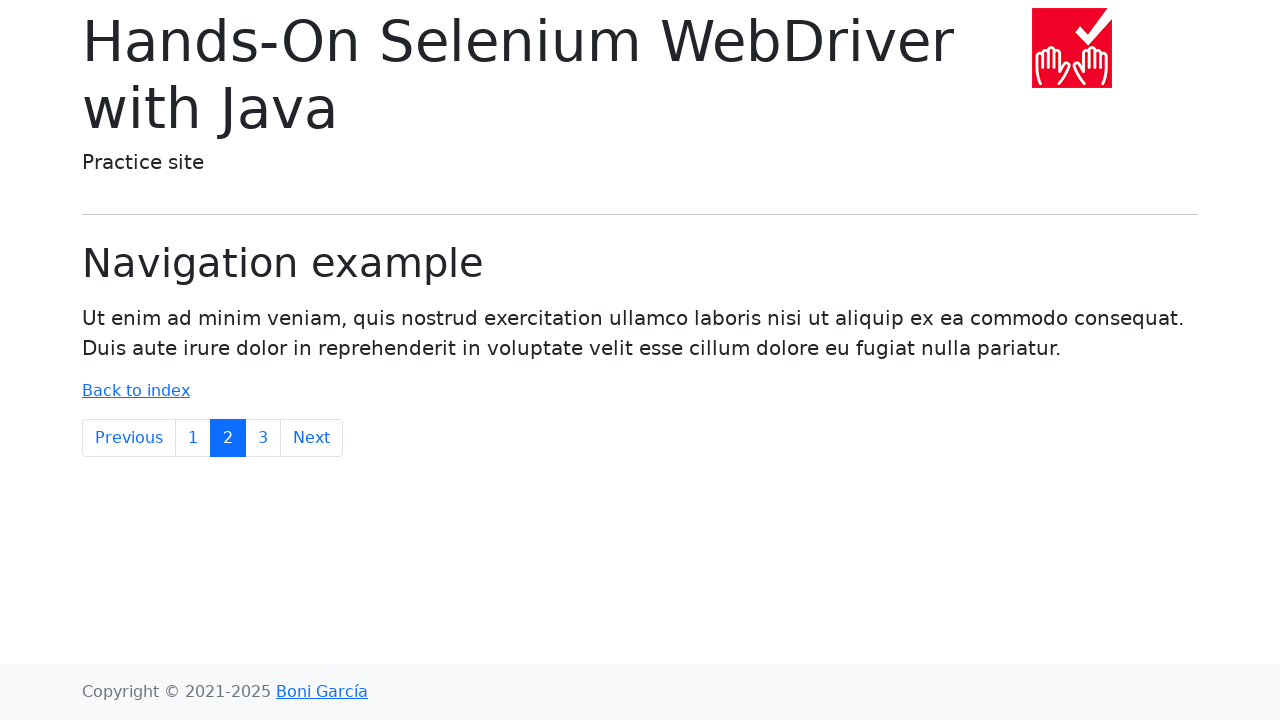

Clicked on Previous pagination button at (129, 438) on xpath=//a[text()='Previous']
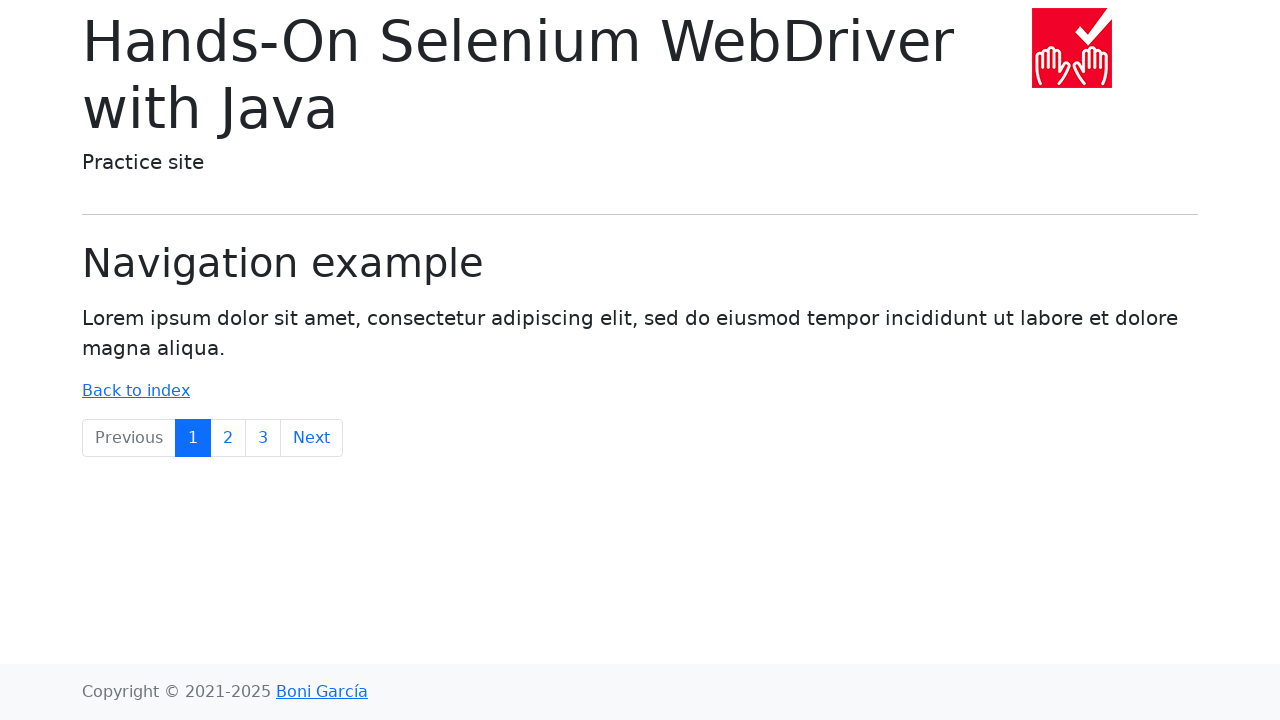

Retrieved body text content
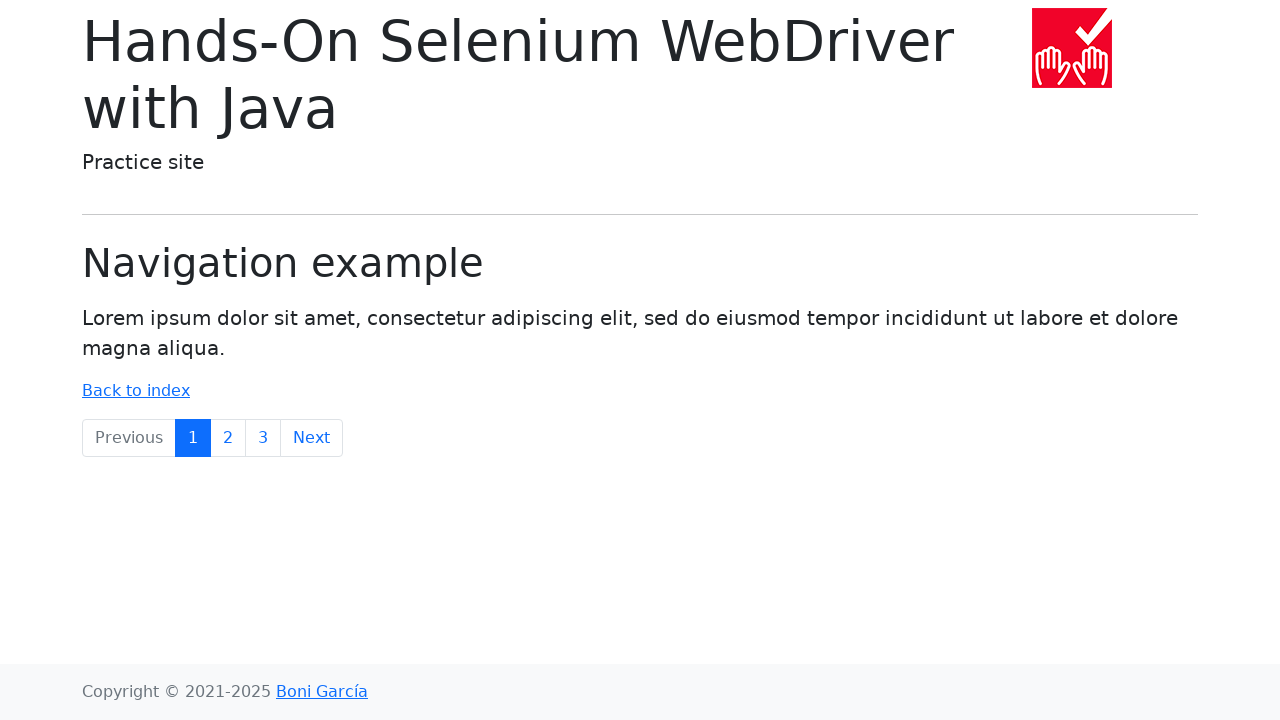

Verified body contains 'Lorem ipsum' text
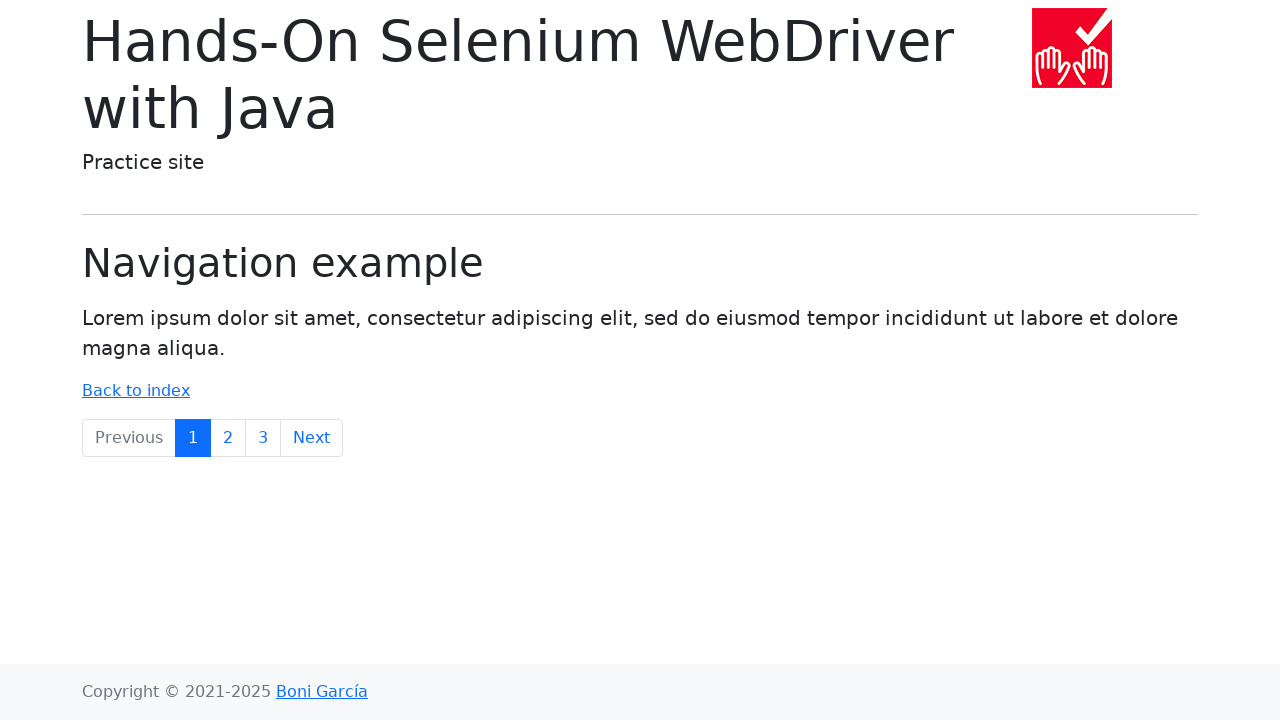

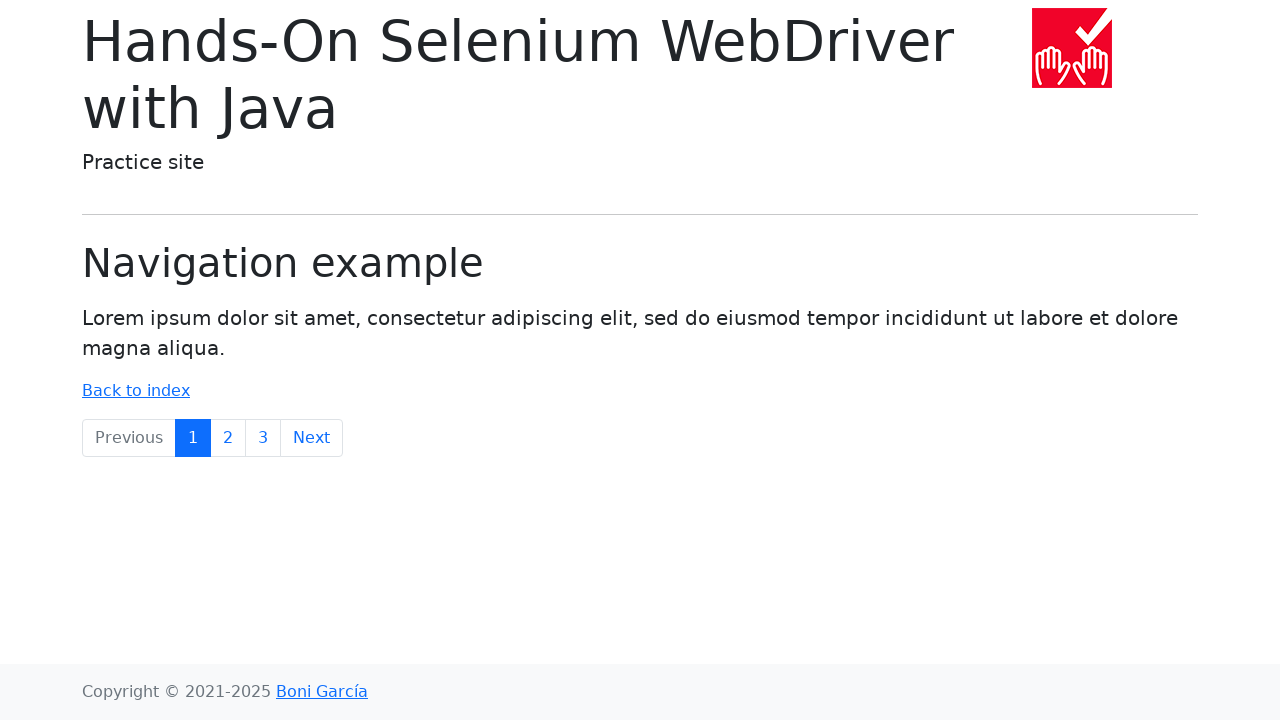